Tests JavaScript alert handling by clicking a button to trigger an alert, accepting the alert, and verifying the success message is displayed

Starting URL: https://practice.cydeo.com/javascript_alerts

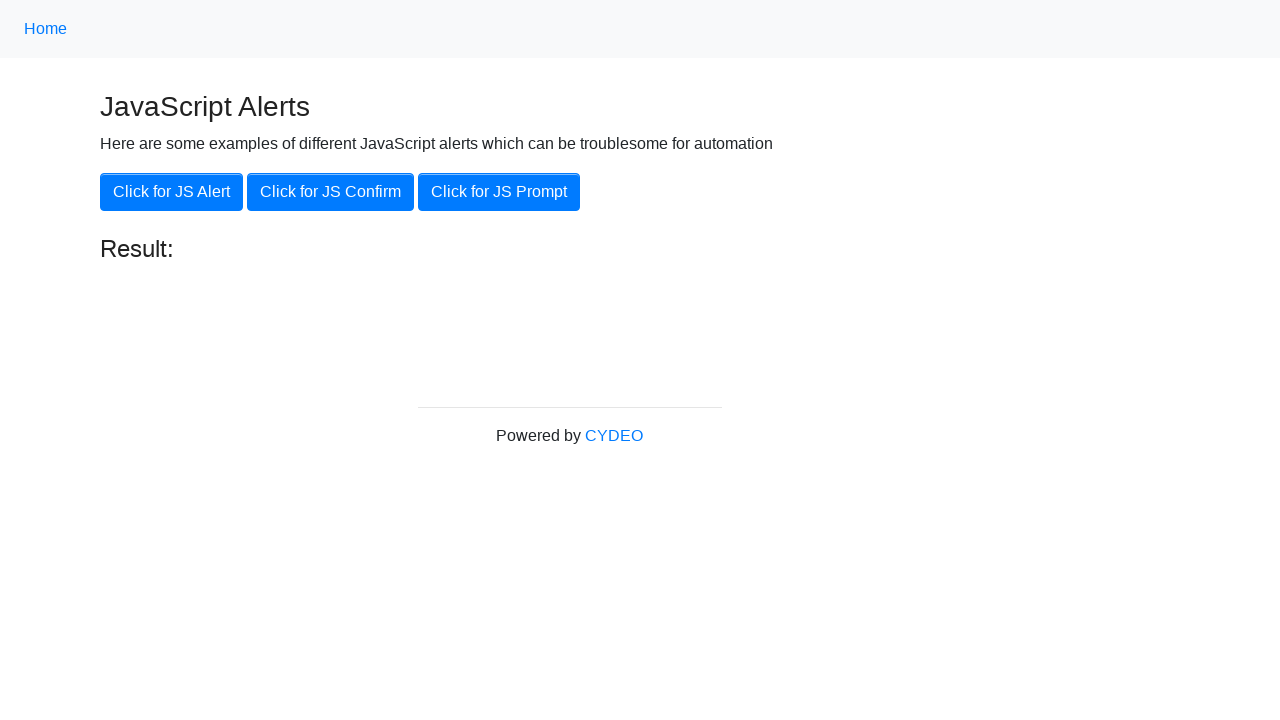

Clicked button to trigger JavaScript alert at (172, 192) on xpath=//*[.='Click for JS Alert']
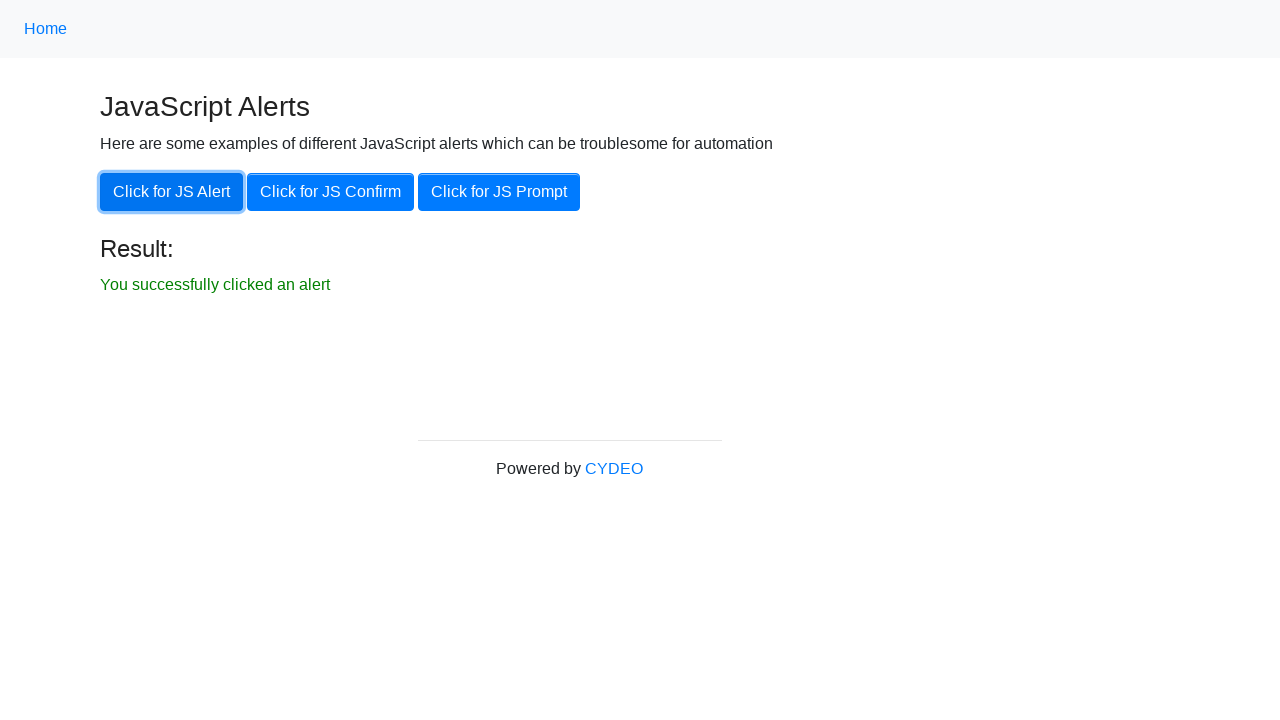

Set up dialog handler to accept alerts
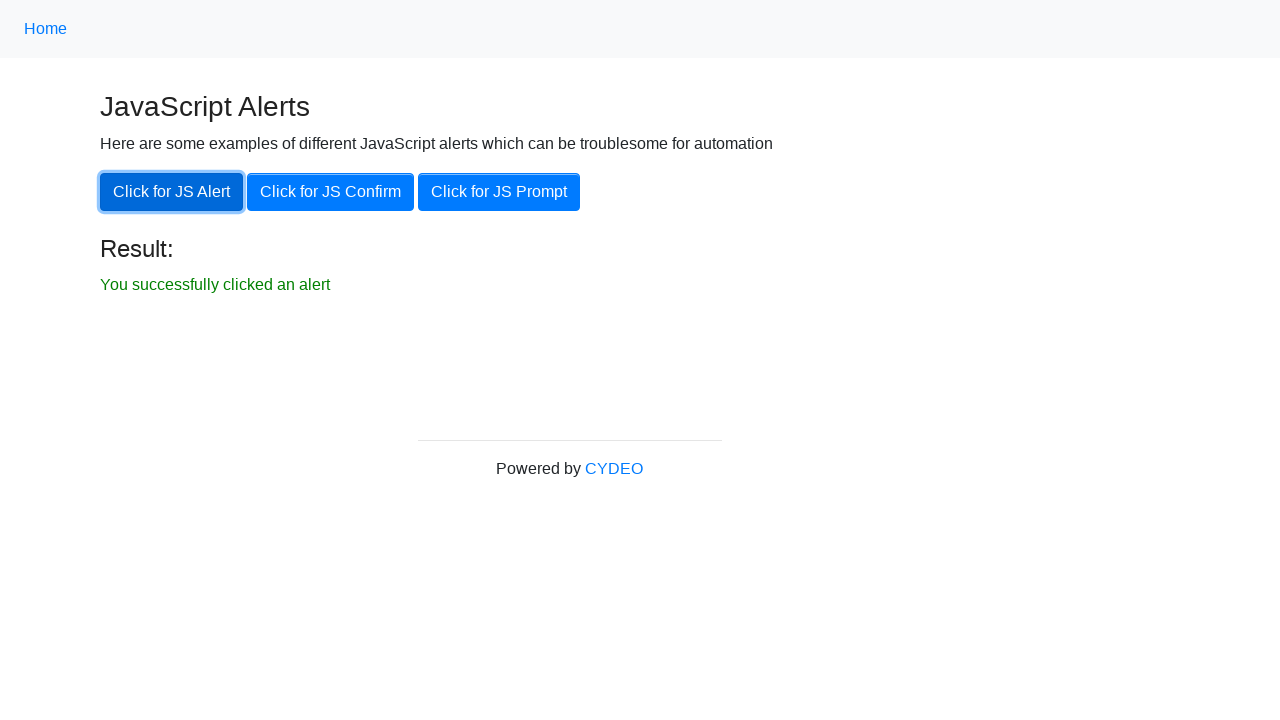

Clicked button again to trigger JavaScript alert at (172, 192) on xpath=//*[.='Click for JS Alert']
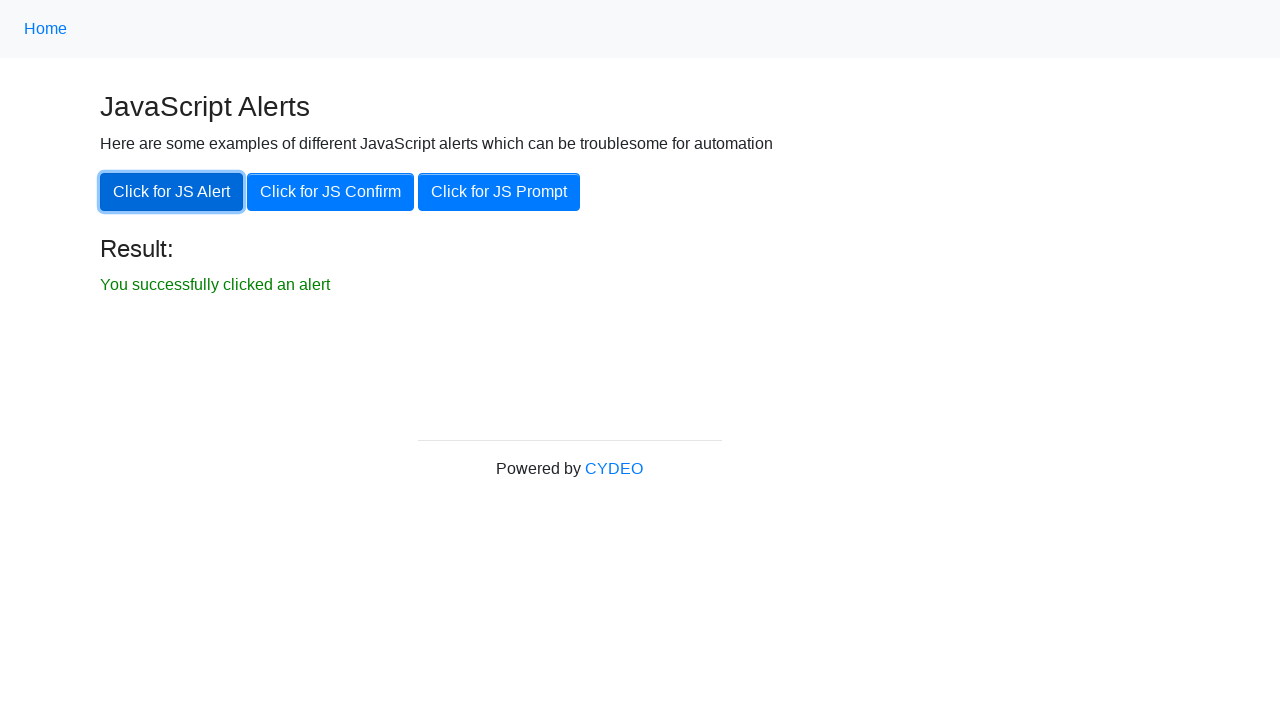

Result element appeared on page
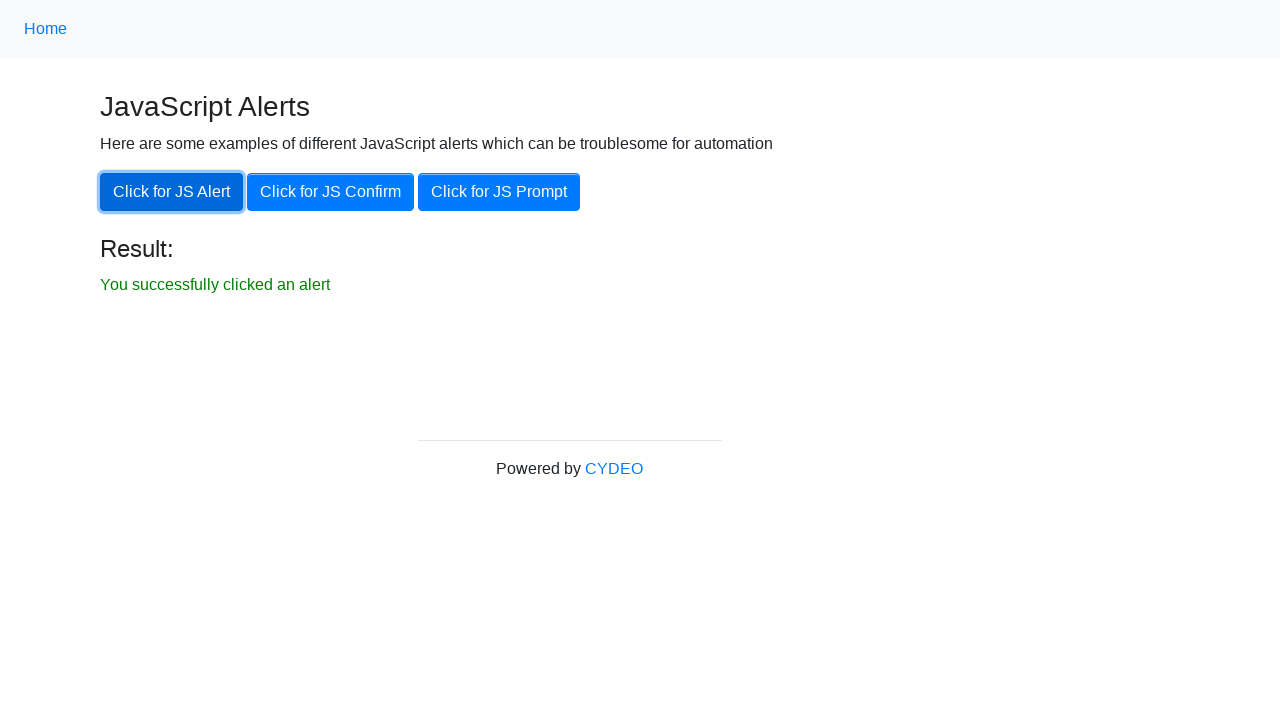

Verified result element is visible
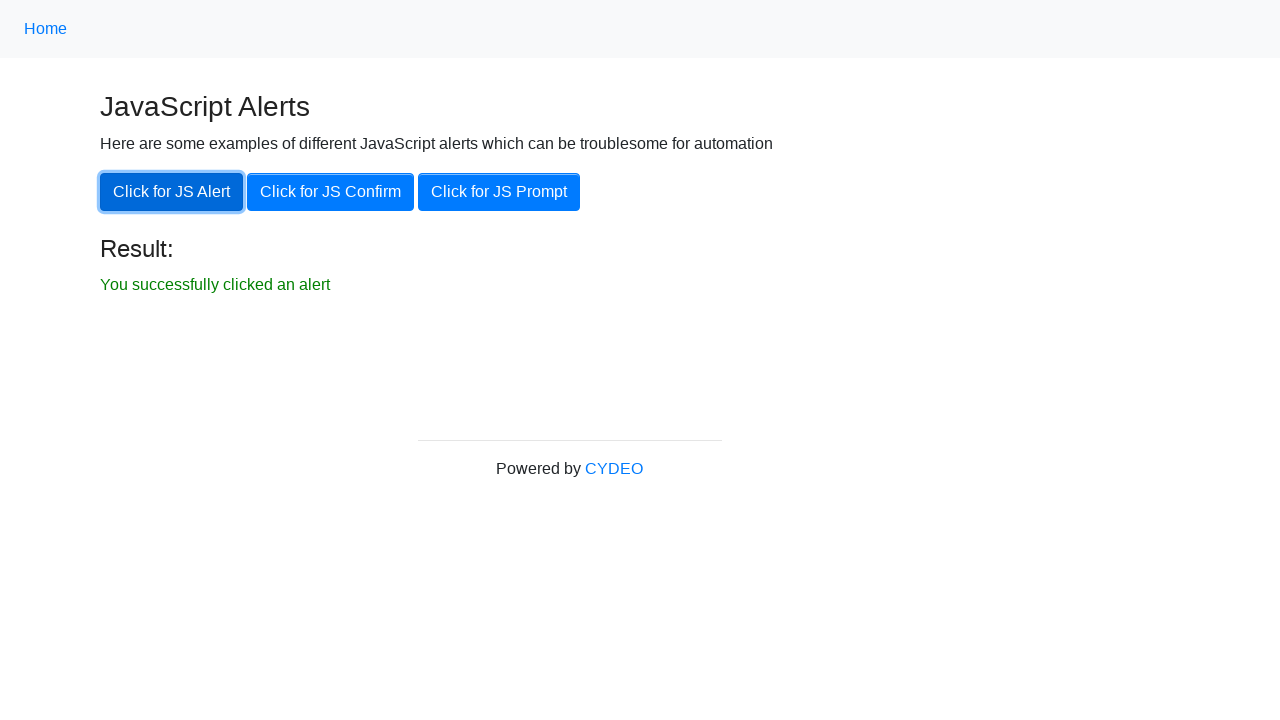

Verified result text content matches expected message 'You successfully clicked an alert'
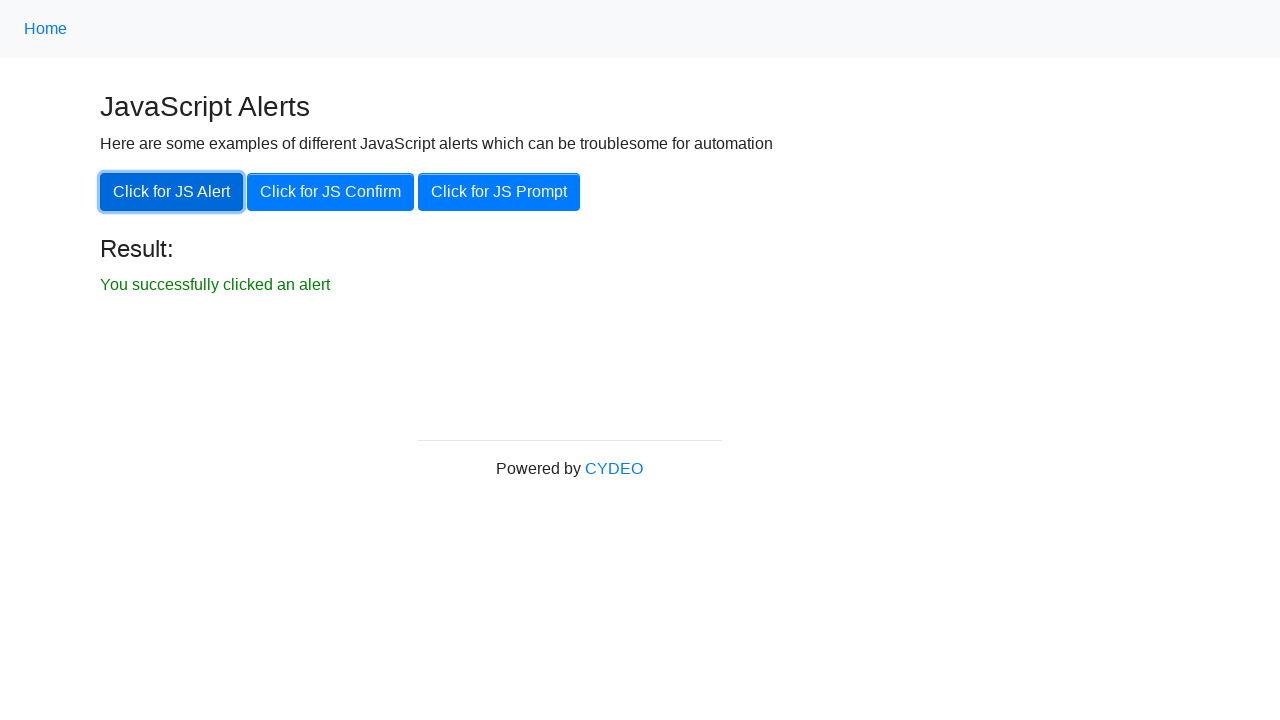

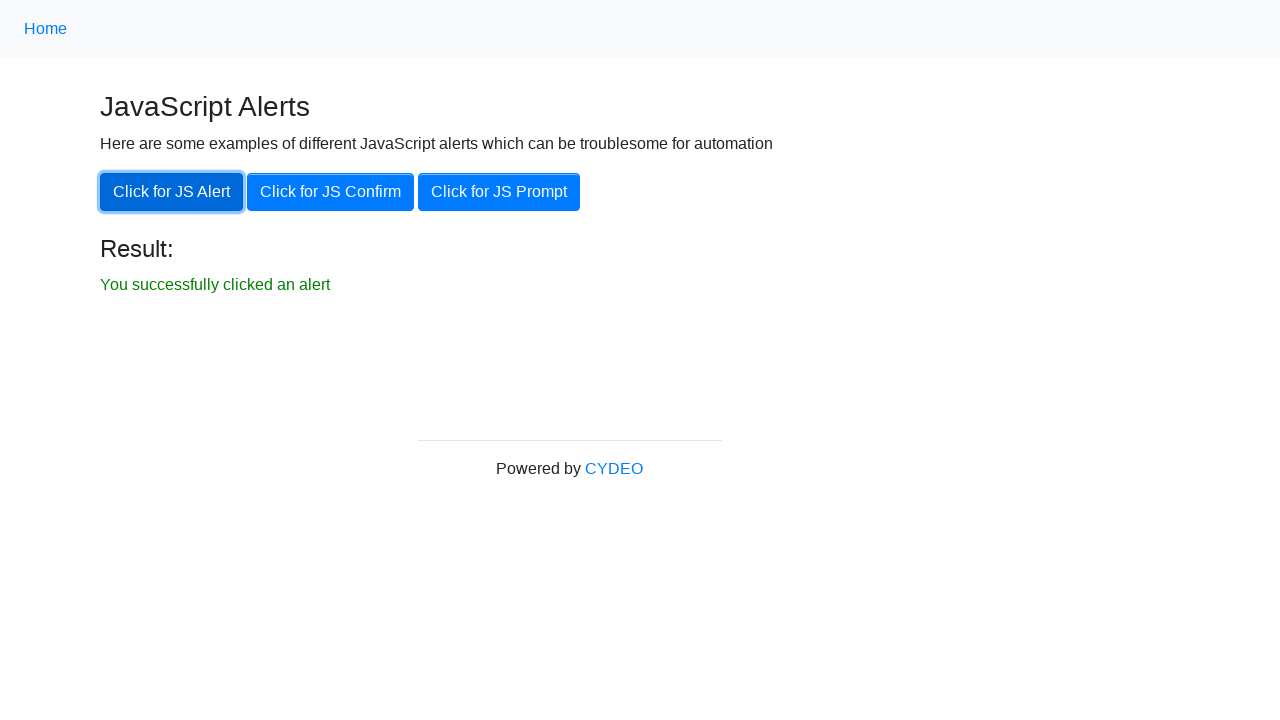